Tests the application behavior under throttled network conditions by navigating to the page and clicking on the library button

Starting URL: https://rahulshettyacademy.com/angularAppdemo/

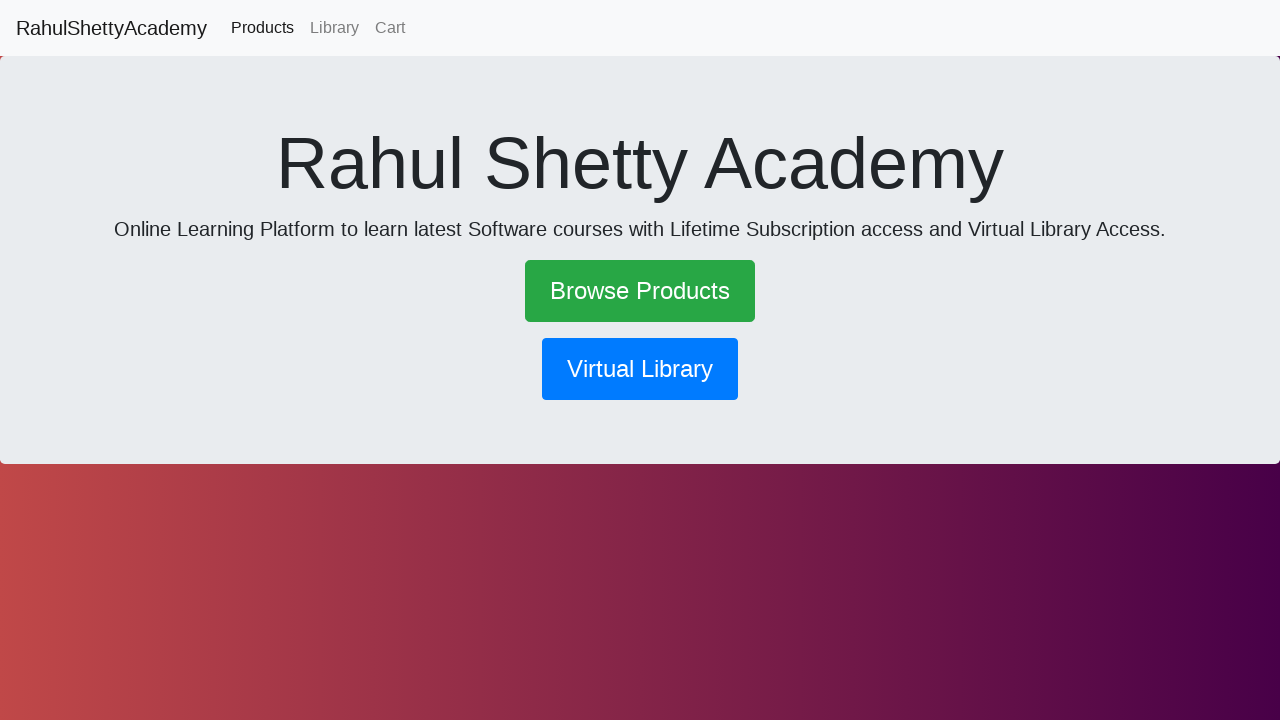

Clicked on the library button at (640, 369) on button[routerlink*='library']
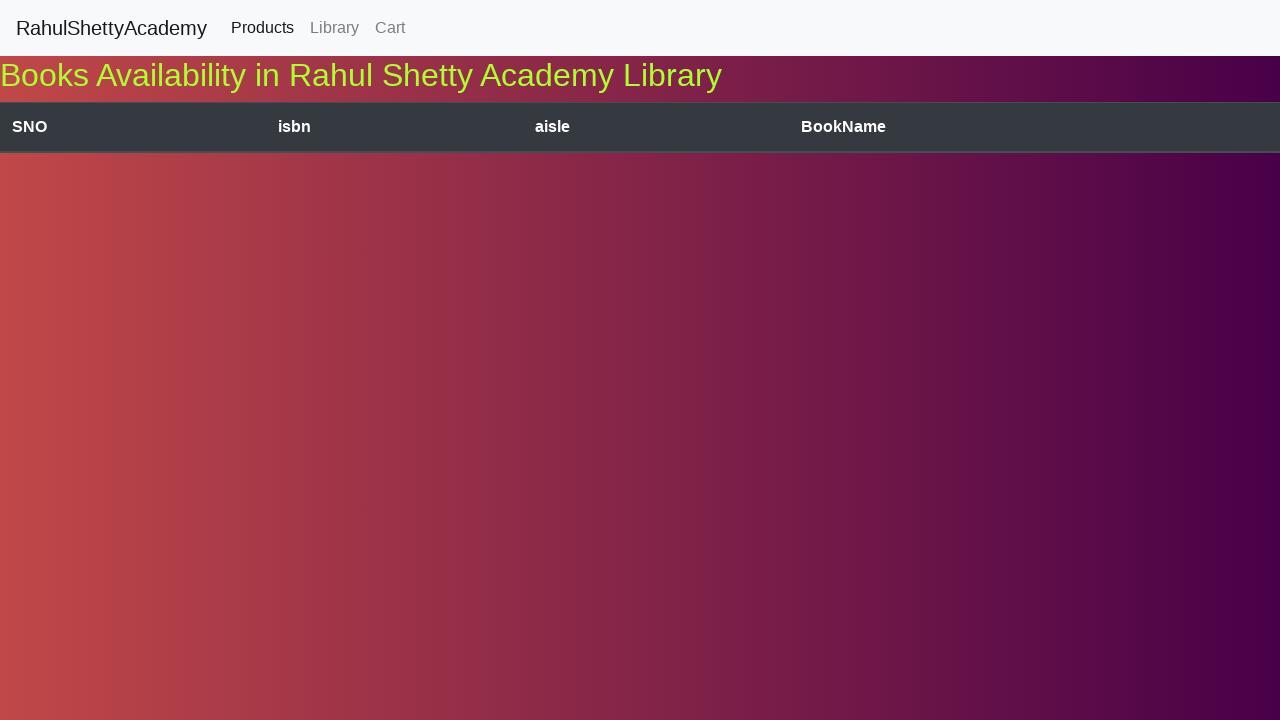

Waited for network to become idle after library button click
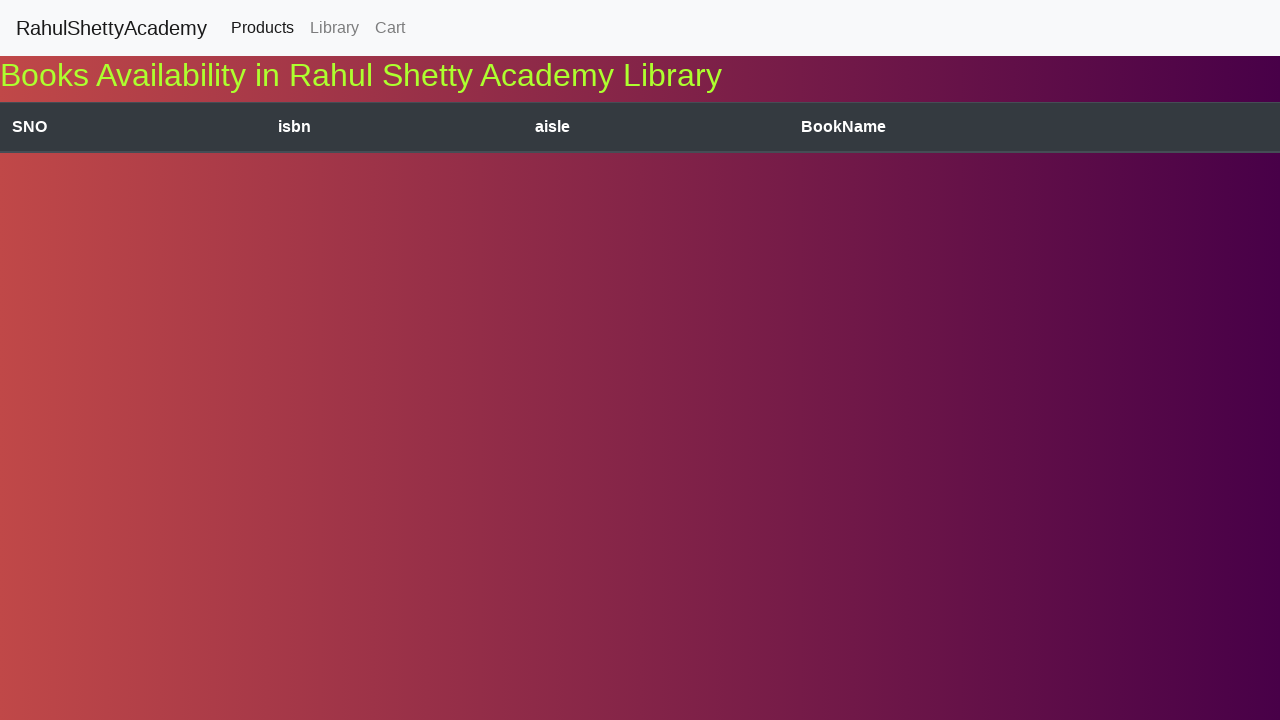

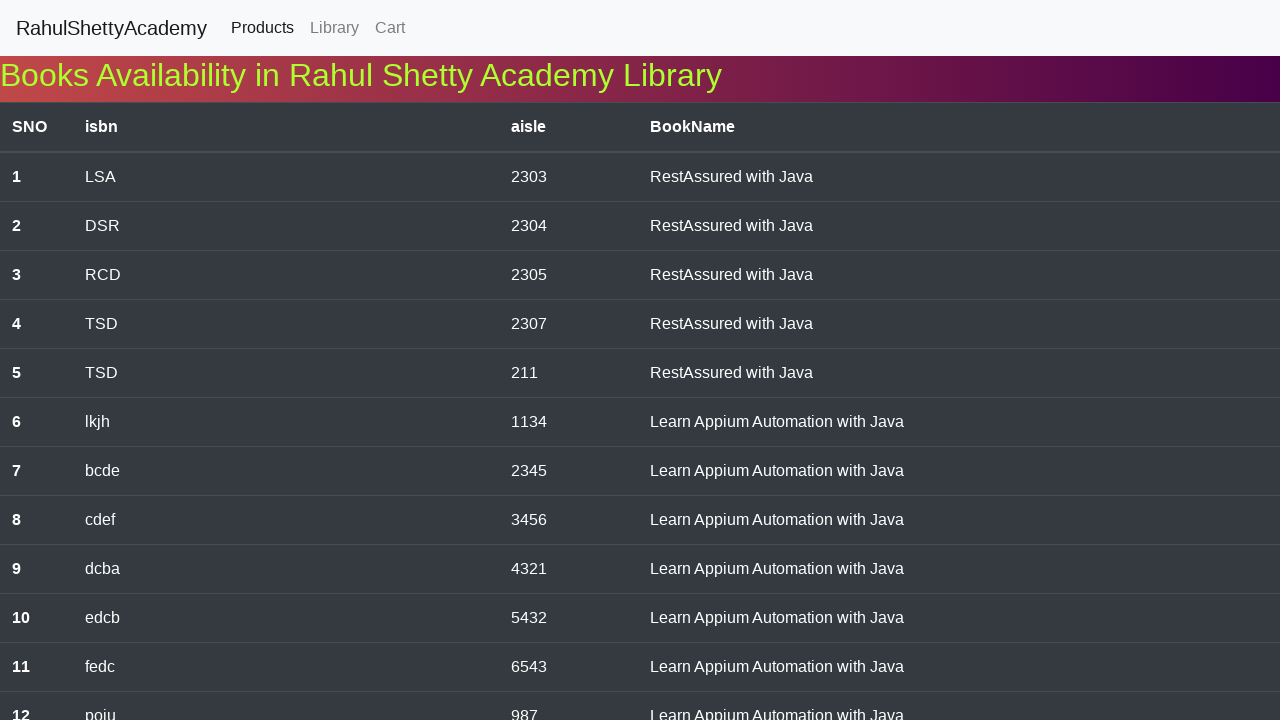